Tests the Speed Game feature by opening the menu, navigating to Speed Game, starting and ending the game, and verifying the success message

Starting URL: https://thelab.boozang.com/

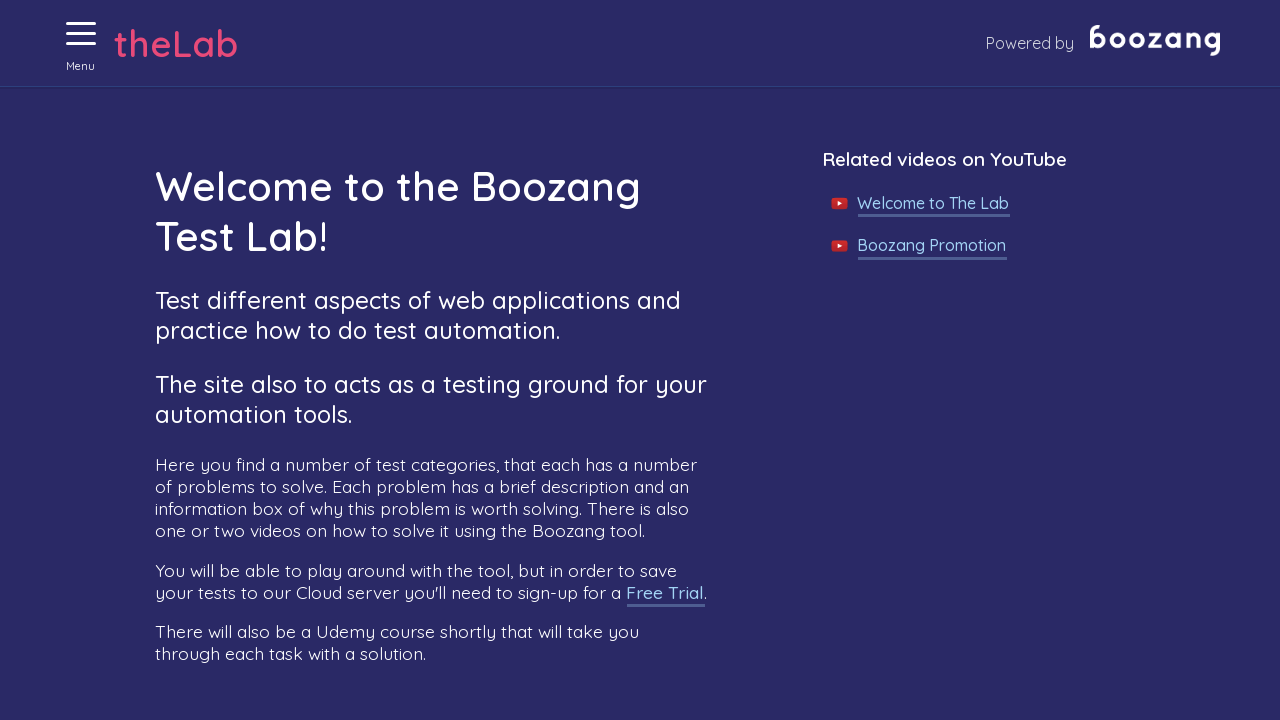

Clicked the menu button at (81, 34) on xpath=//div[@class='menu_btn']/child::button
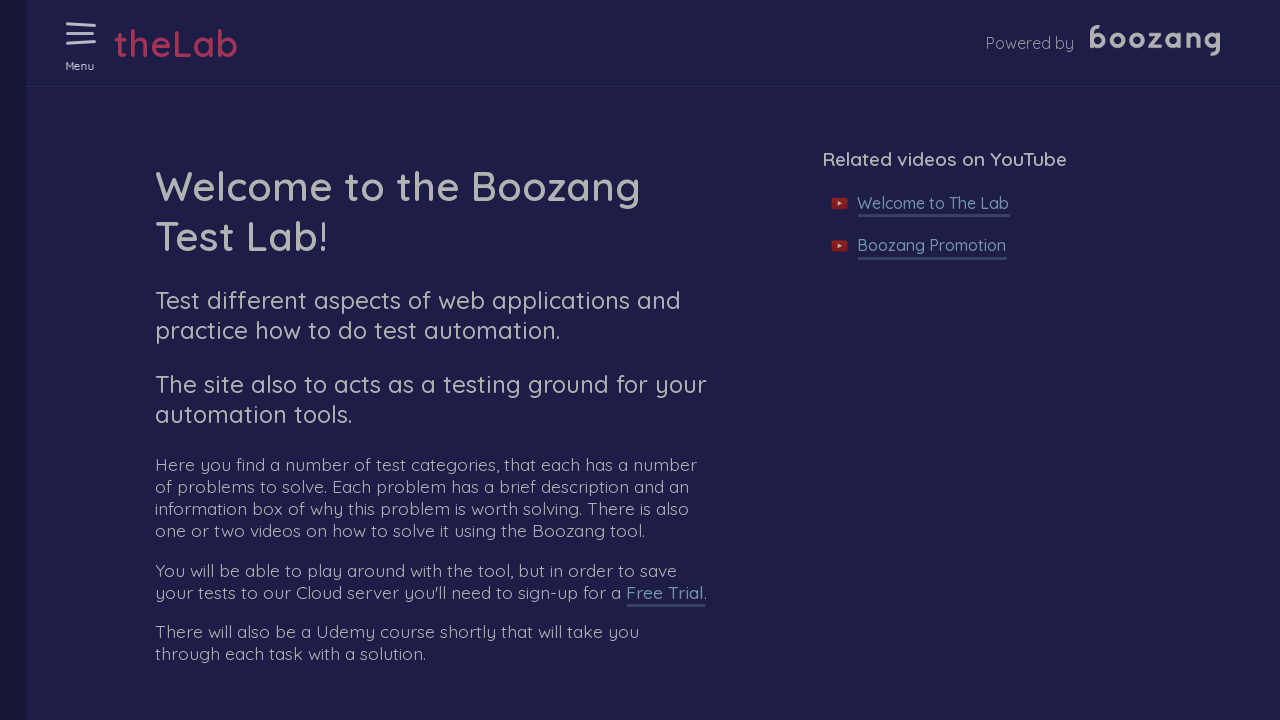

Clicked on Speed Game option at (106, 215) on internal:text="Speed Game"i
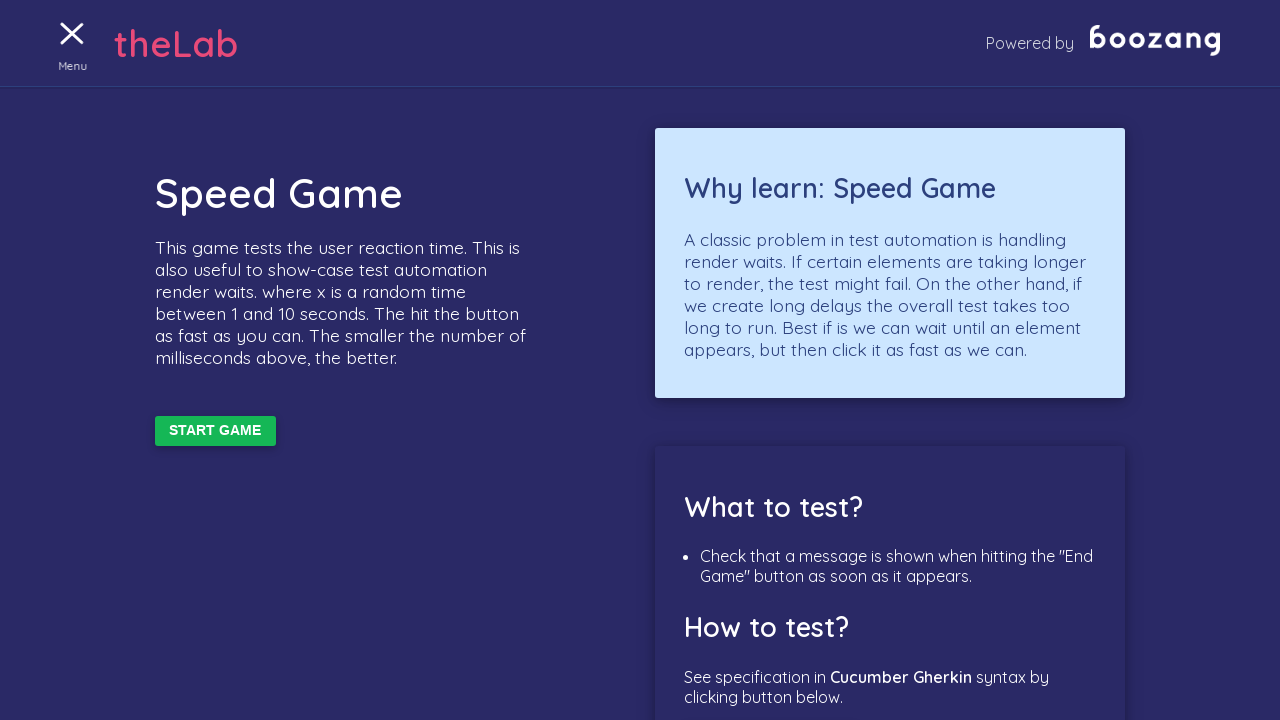

Speed Game intro section loaded with heading
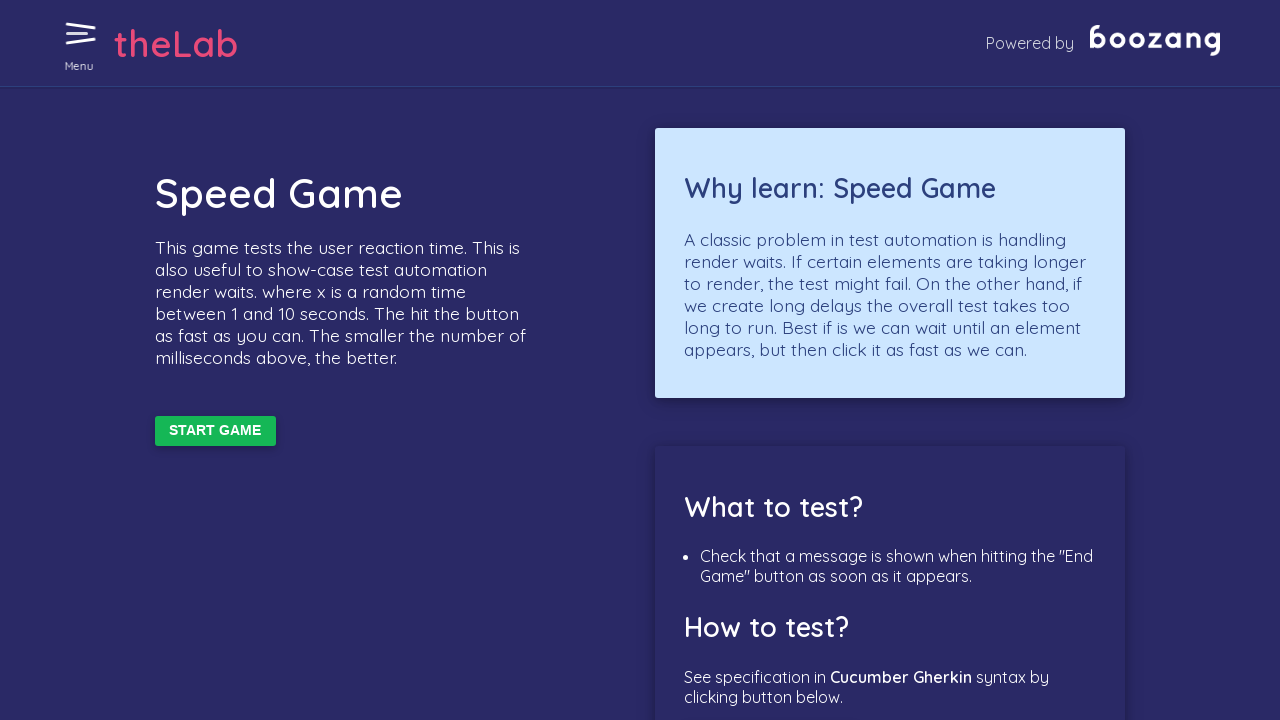

Clicked Start Game button at (215, 431) on xpath=//button[@class='form_btn add' and text()='Start Game']
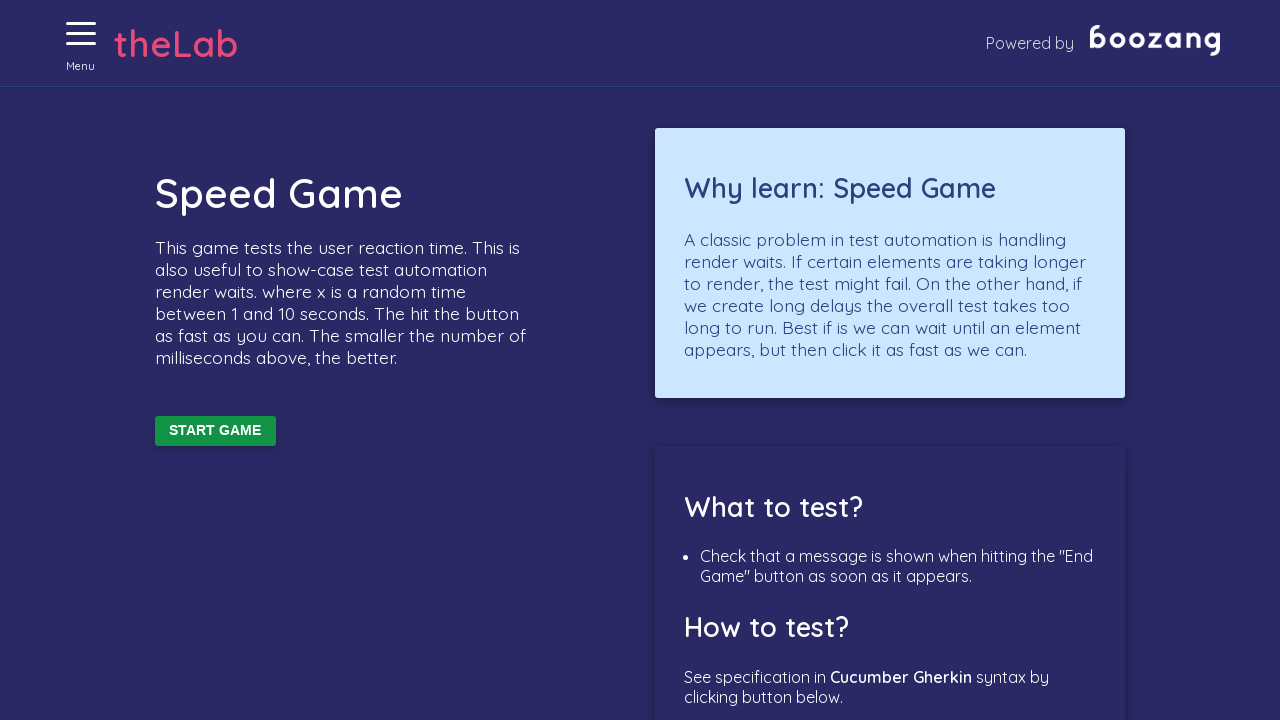

Clicked End Game button at (336, 431) on xpath=//button[@class='form_btn delete' and text()='End Game']
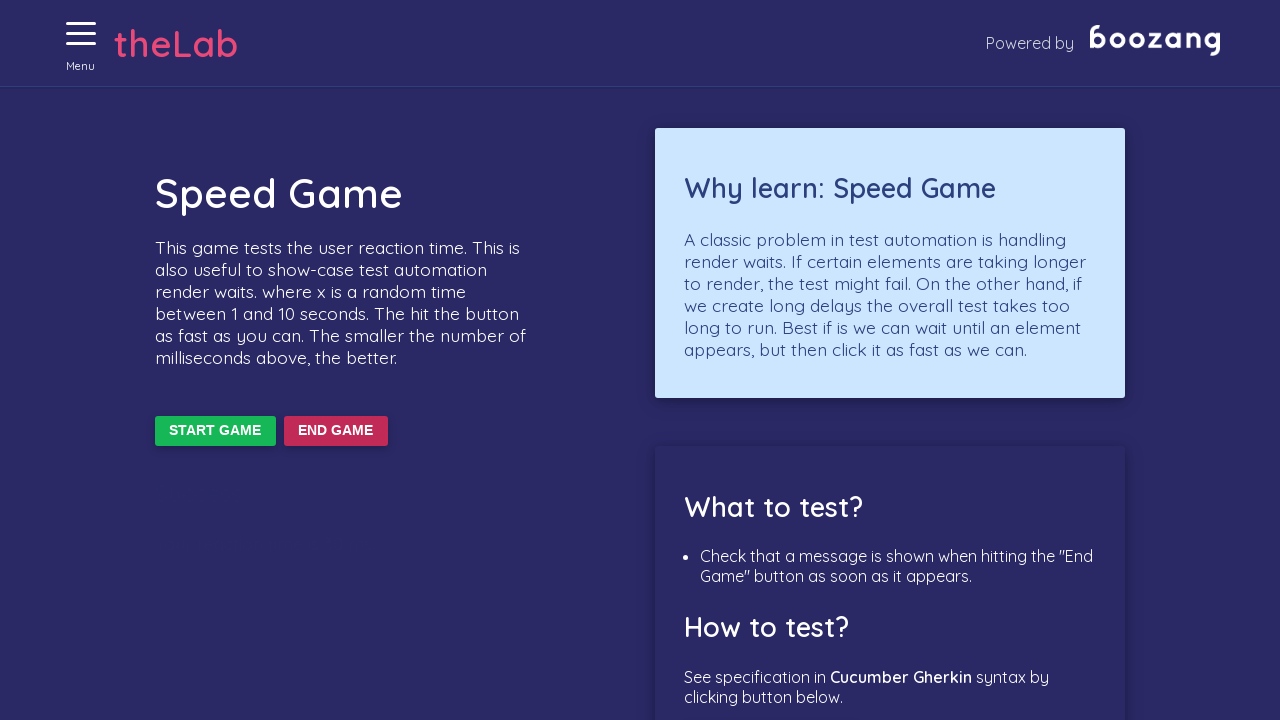

Success message appeared after ending the game
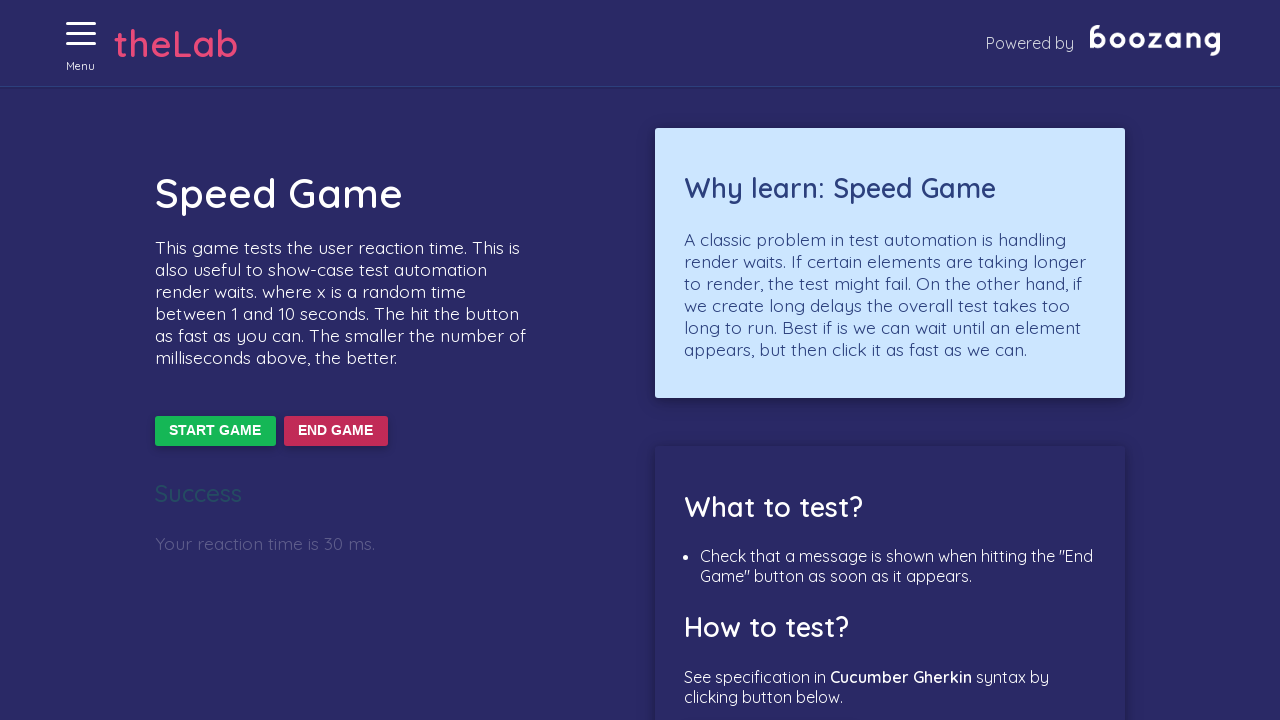

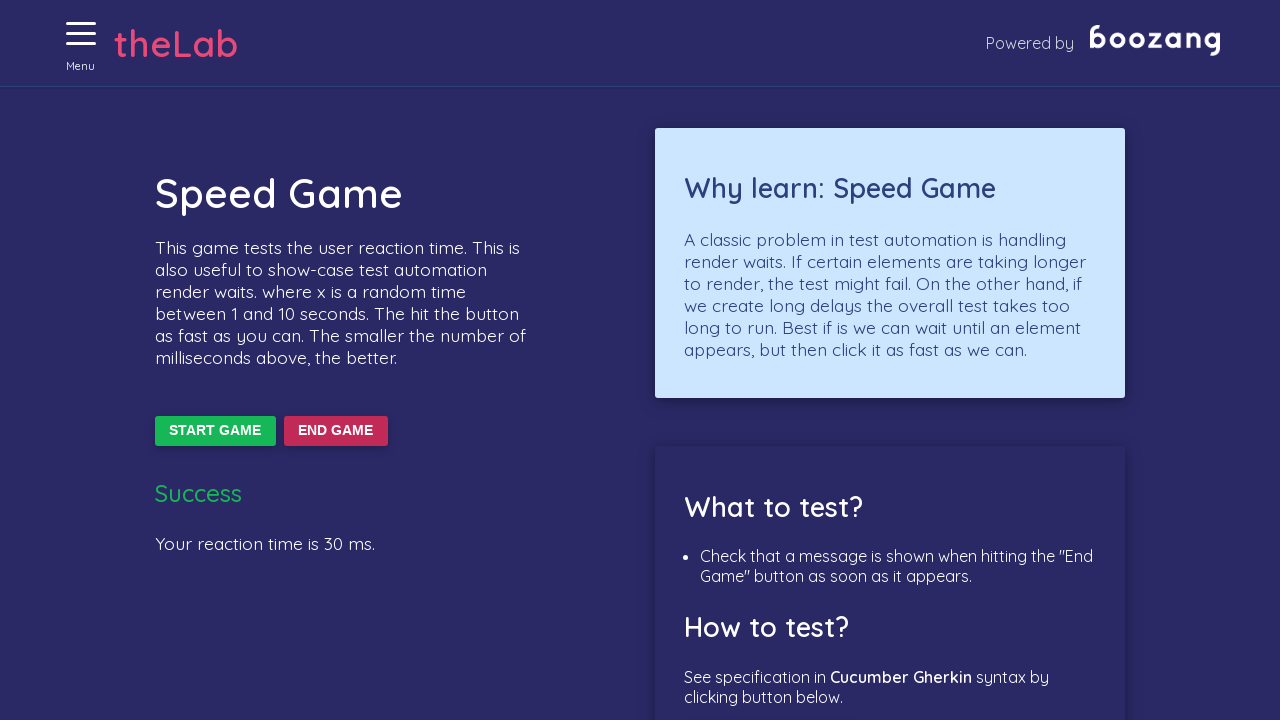